Tests dynamic element creation and deletion by clicking an add button to create a delete button, then clicking delete to remove it

Starting URL: http://the-internet.herokuapp.com/add_remove_elements/

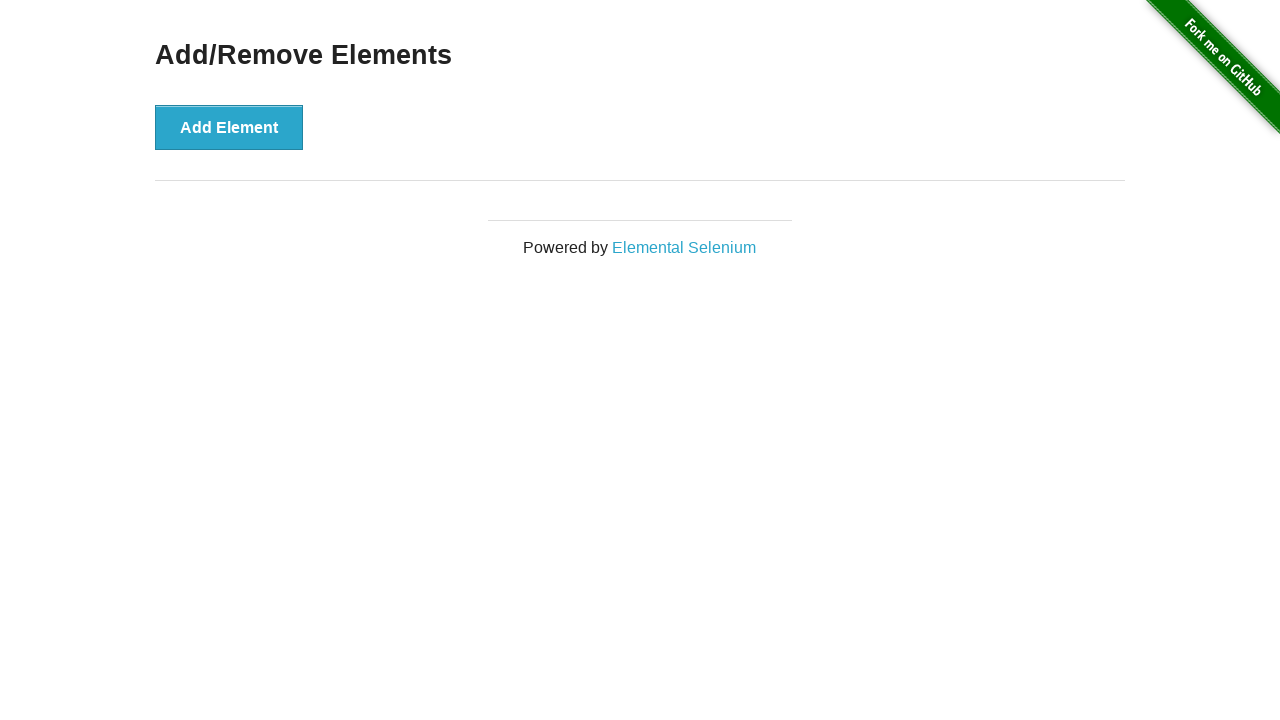

Clicked Add Element button to create a delete button at (229, 127) on button[onclick='addElement()']
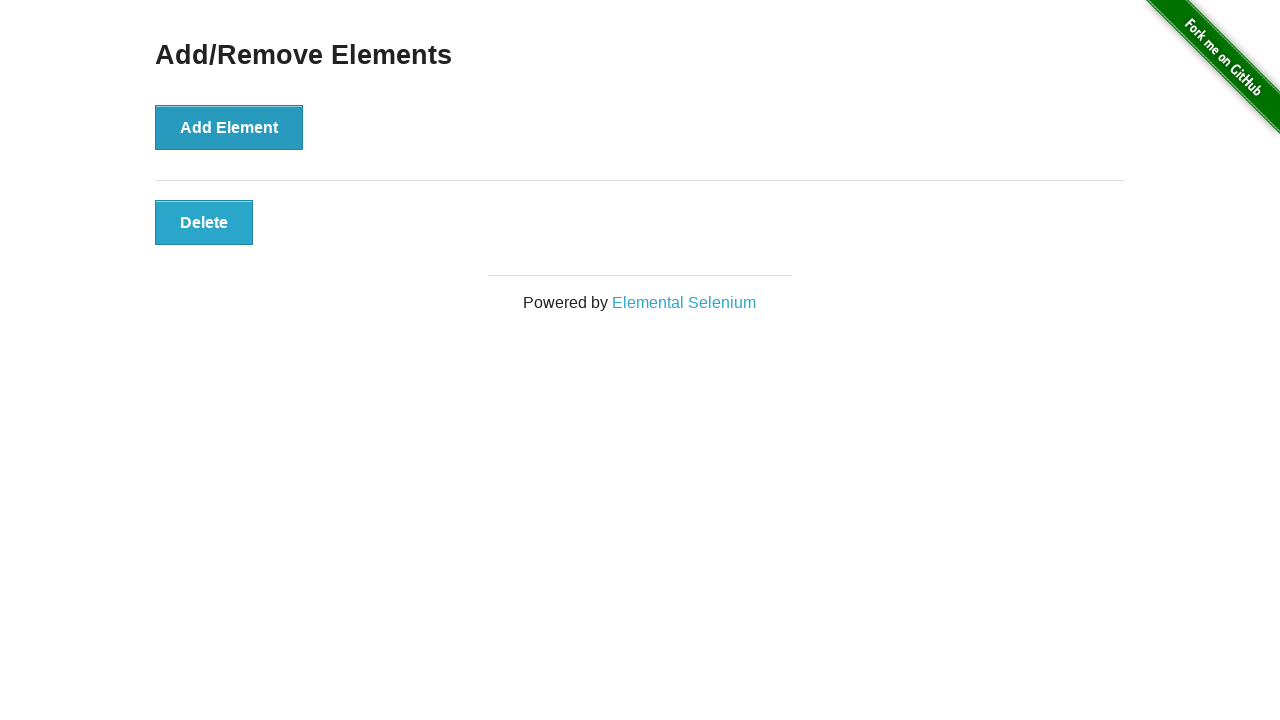

Delete button appeared on the page
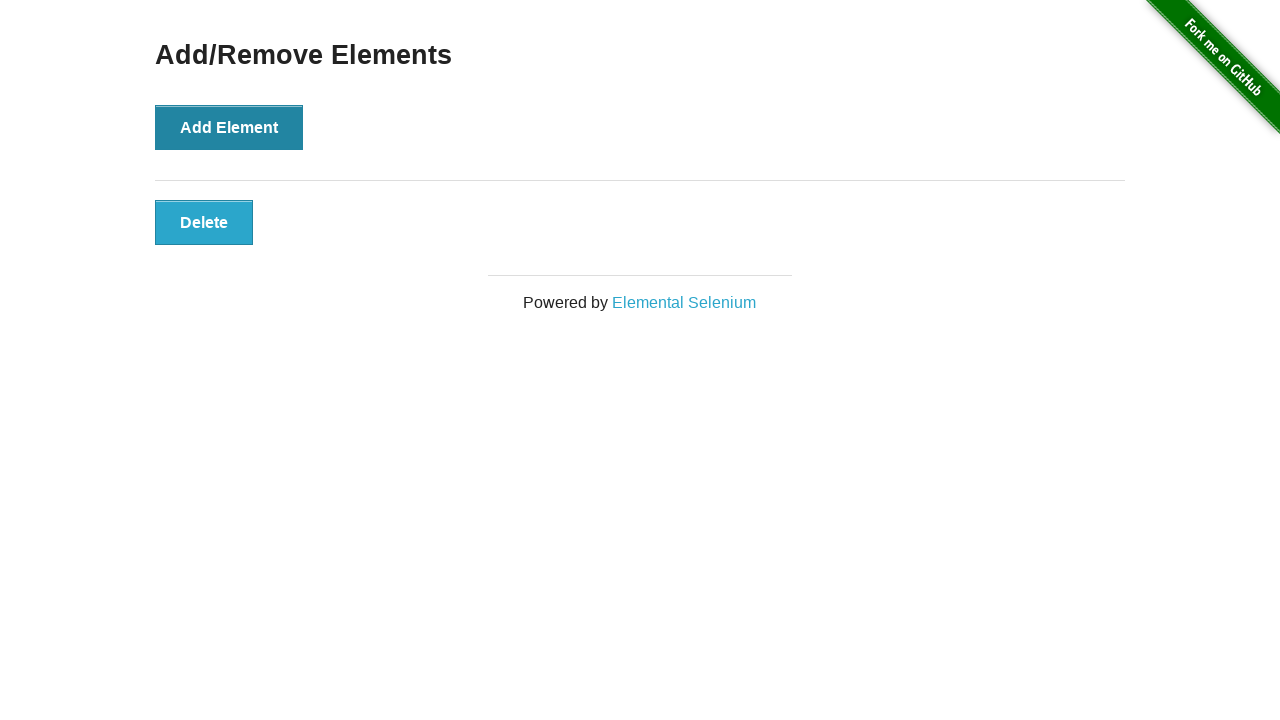

Clicked the delete button to remove it at (204, 222) on button[onclick='deleteElement()']
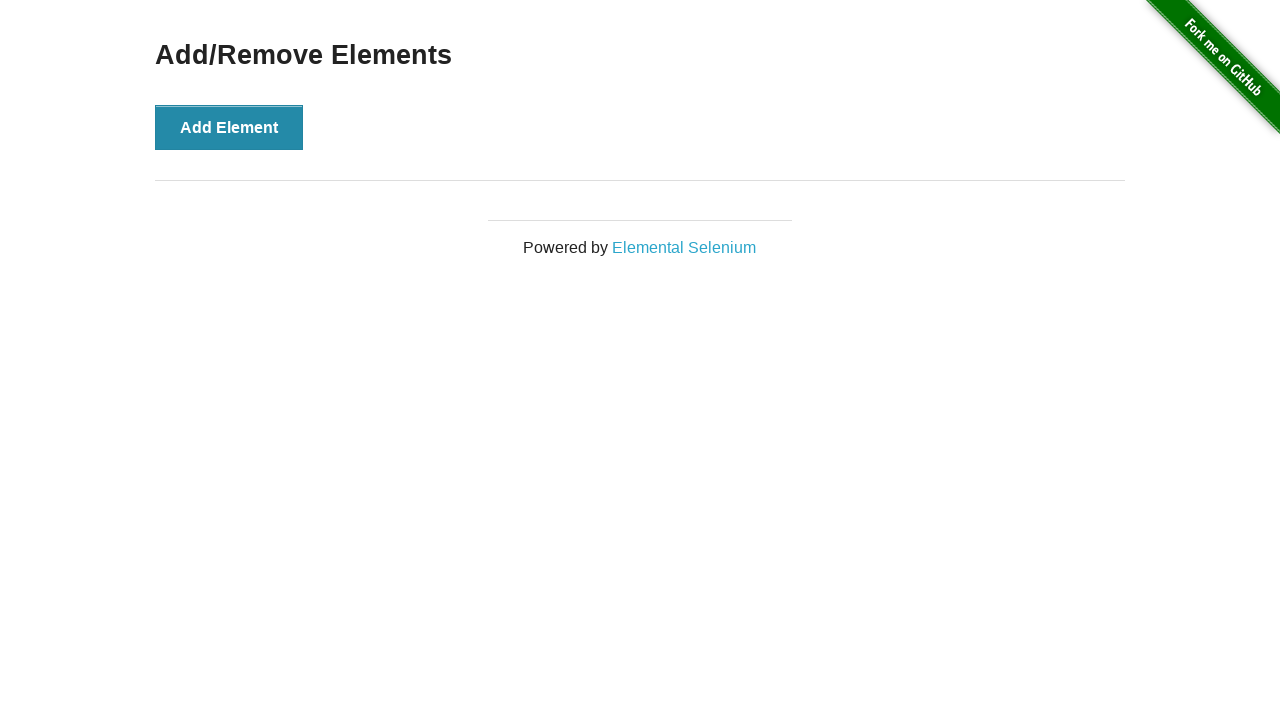

Verified the delete button was removed from the page
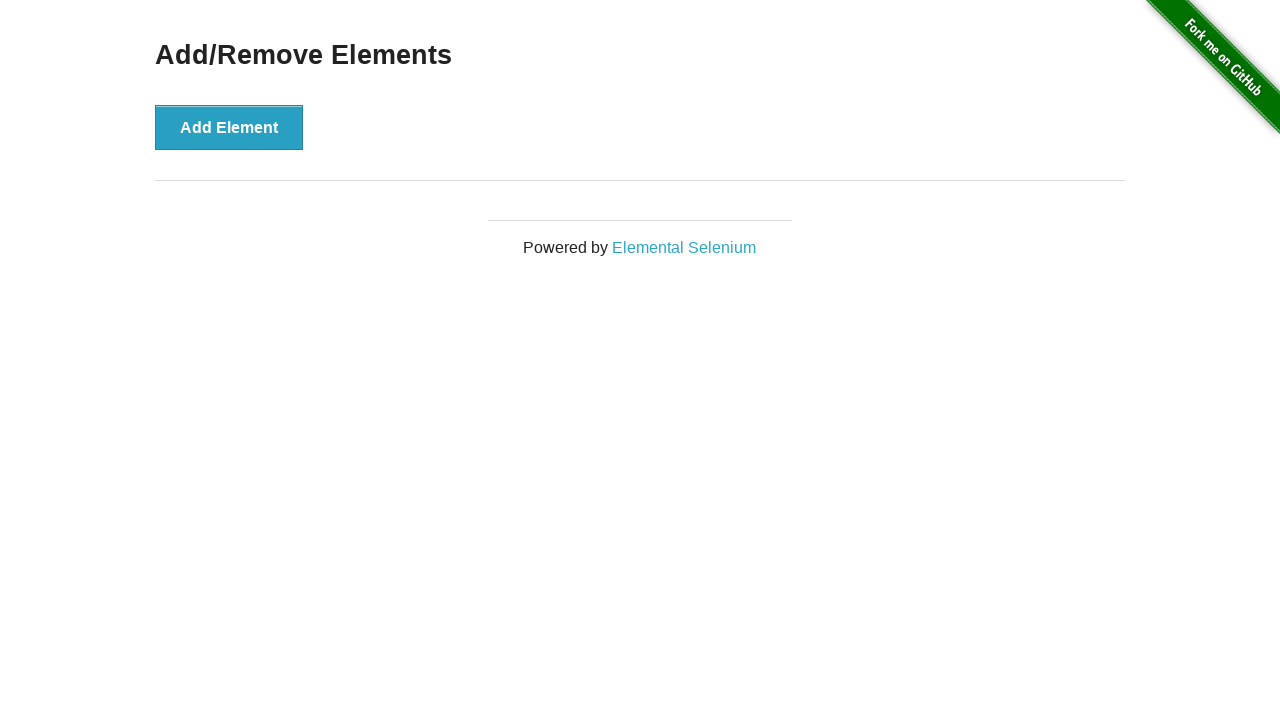

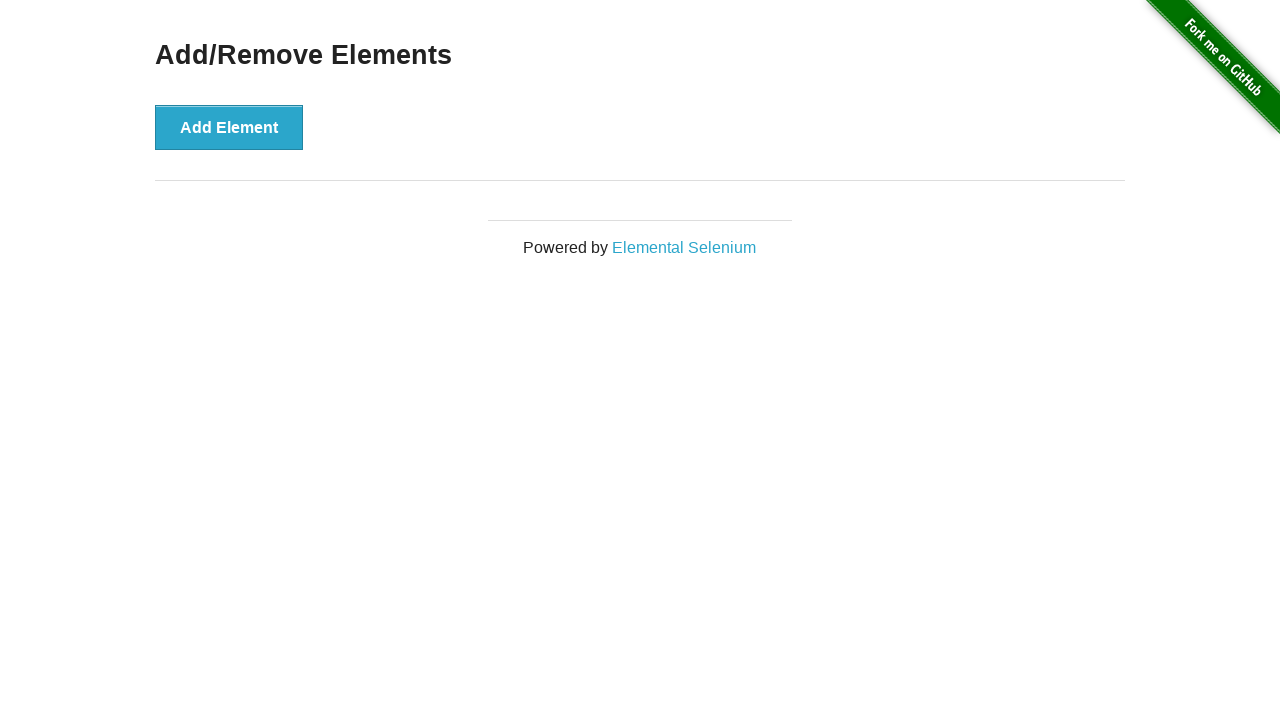